Tests alert handling functionality by filling a name field, clicking an alert button, and accepting the browser alert dialog

Starting URL: https://rahulshettyacademy.com/AutomationPractice/

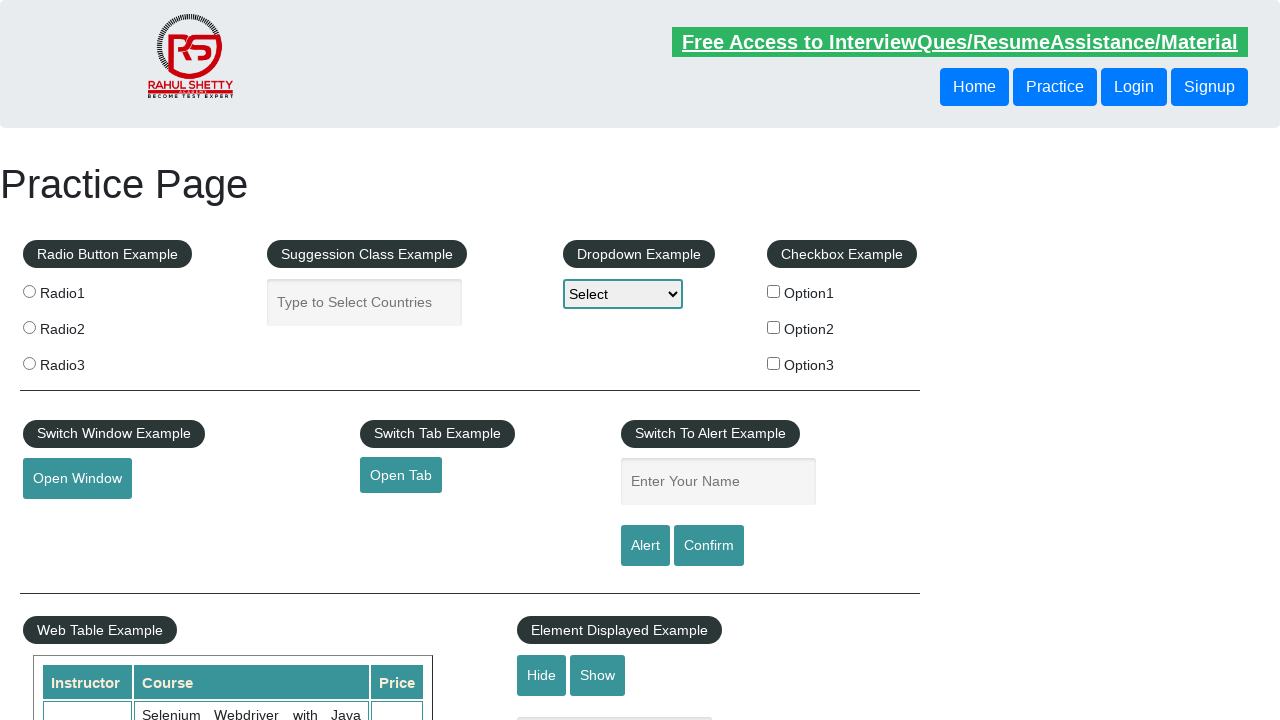

Filled name field with 'Rahul' on #name
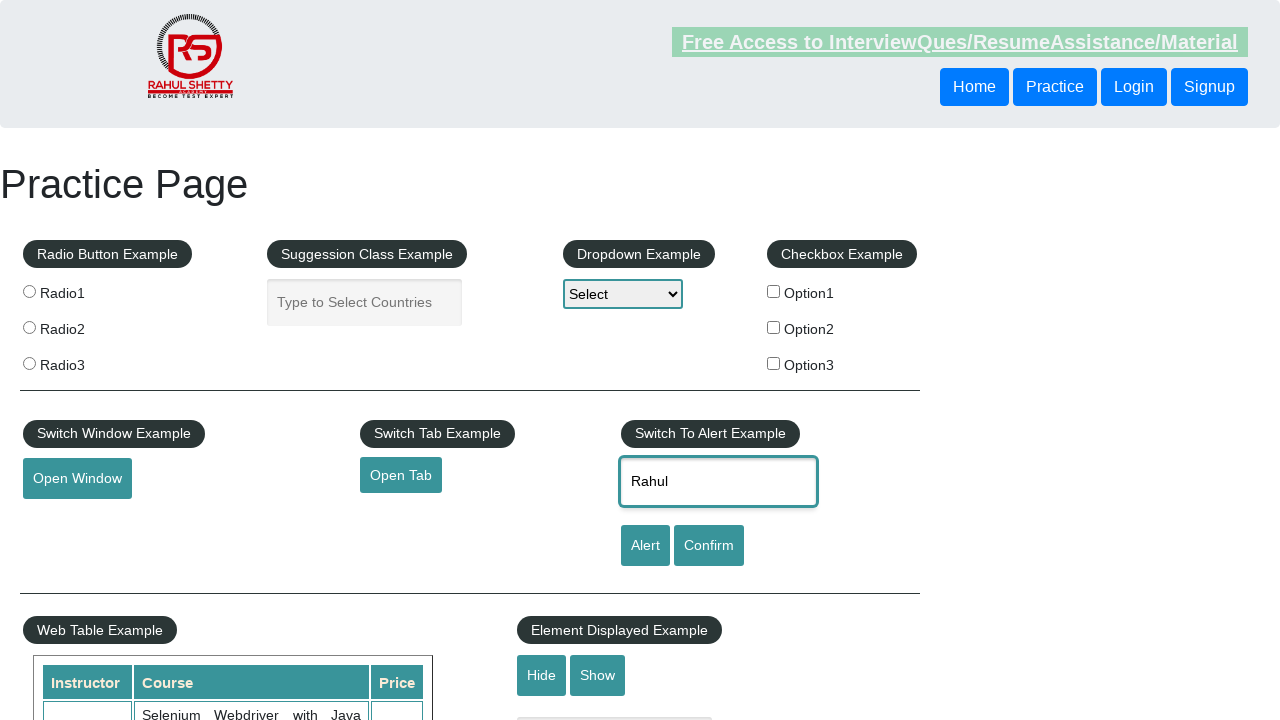

Clicked alert button to trigger browser dialog at (645, 546) on #alertbtn
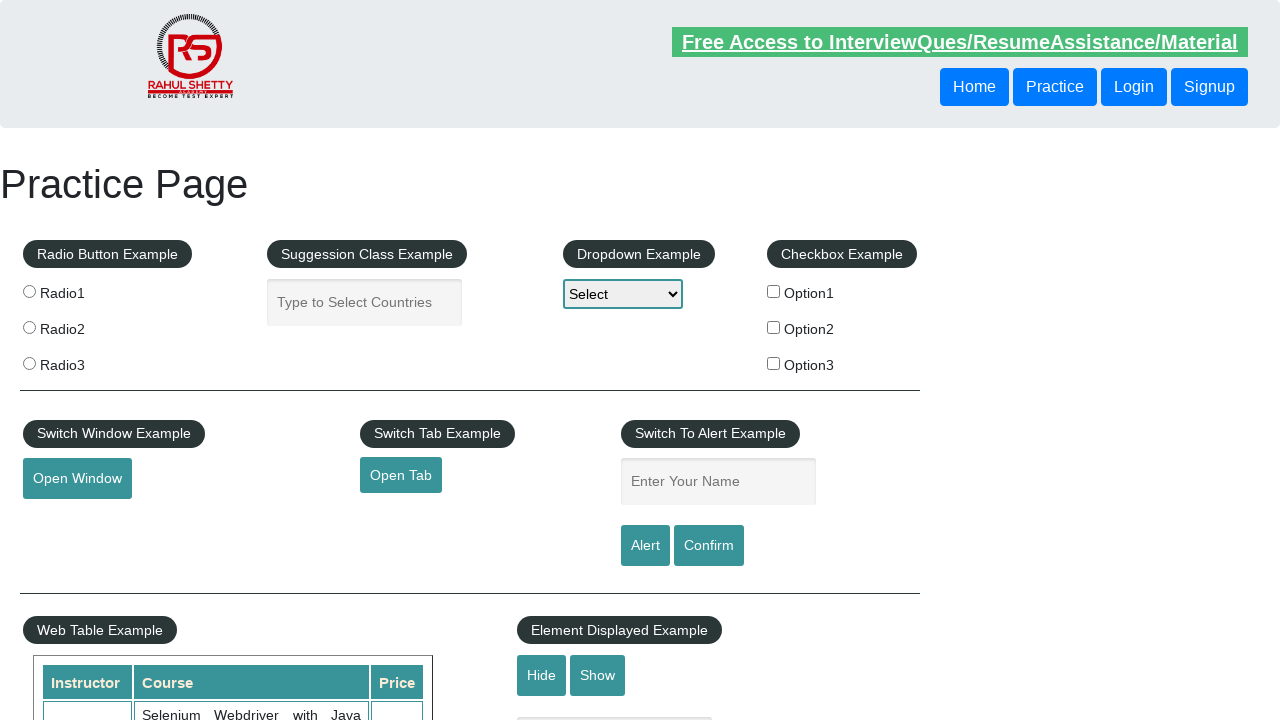

Accepted browser alert dialog
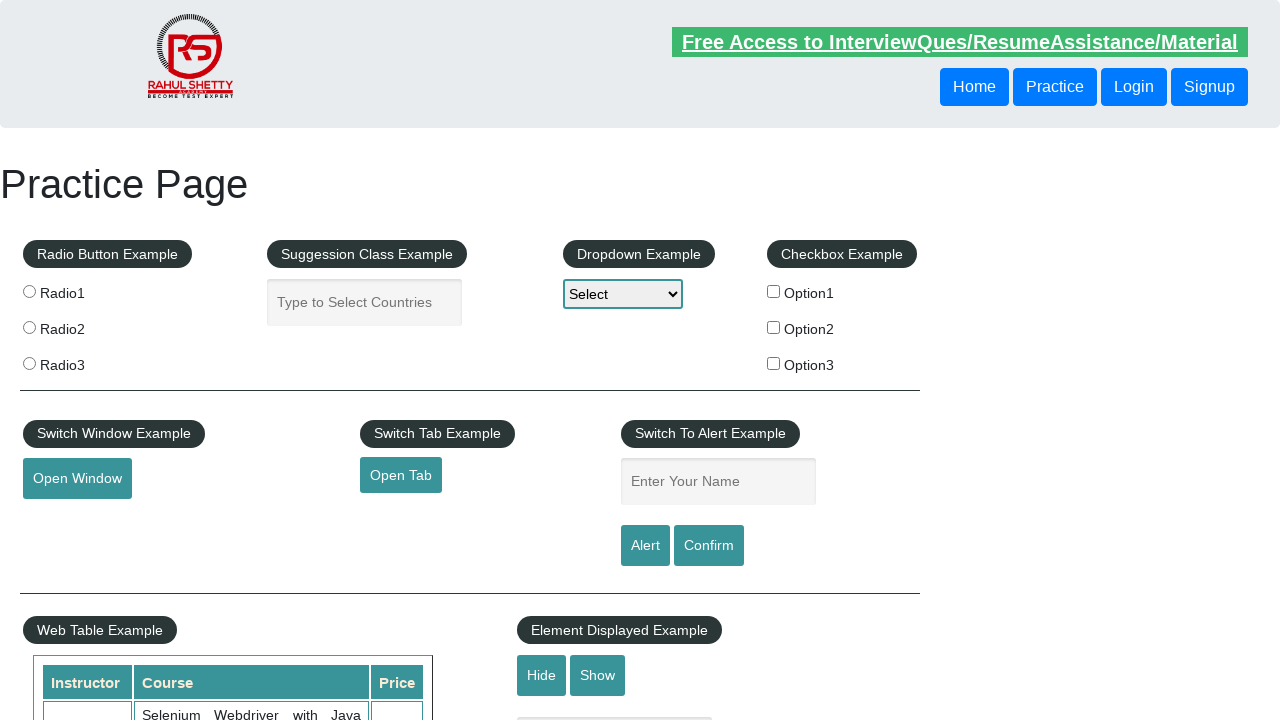

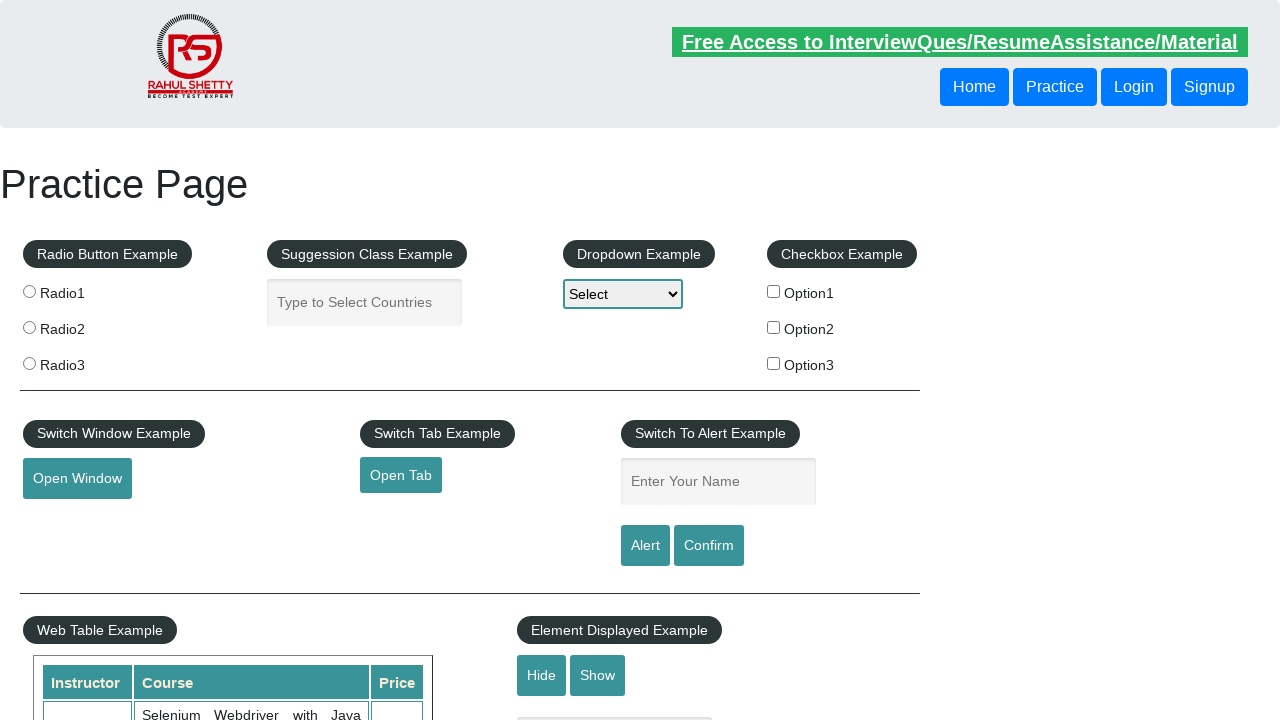